Tests right-click context menu action on the About menu item in the navigation.

Starting URL: https://www.globalsqa.com/demo-site/draganddrop/

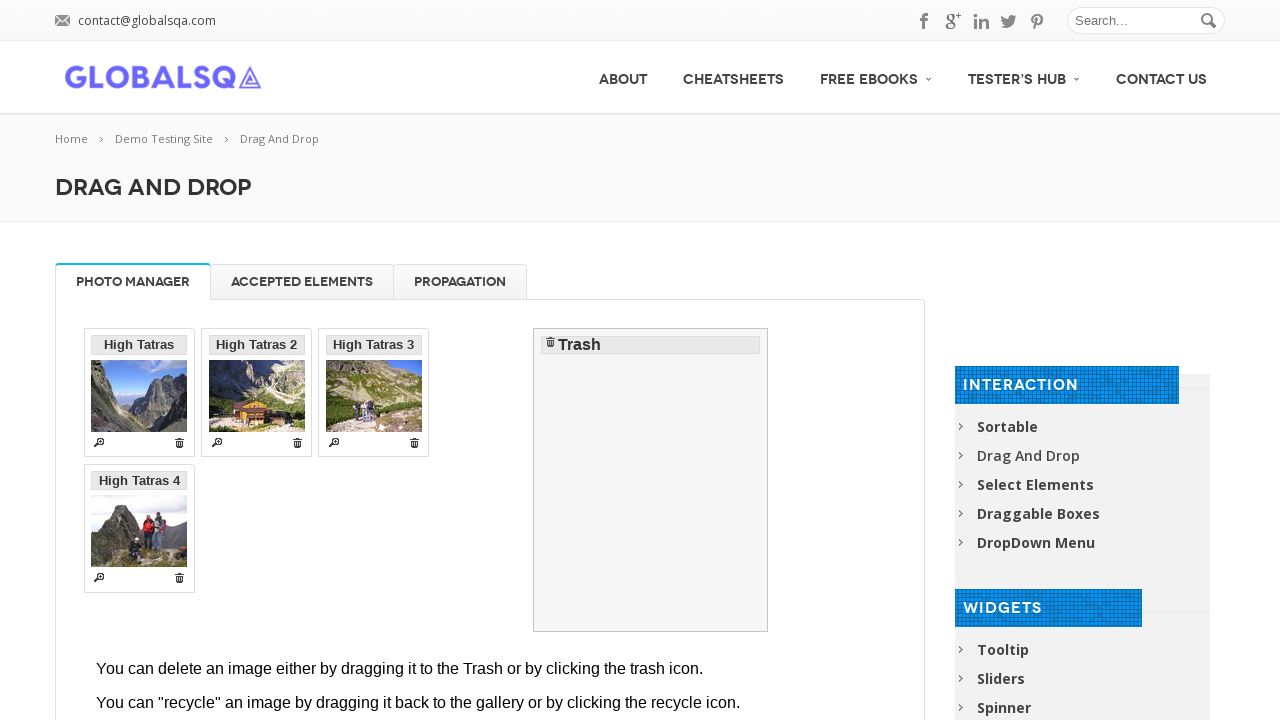

Waited for About menu item to be present in navigation
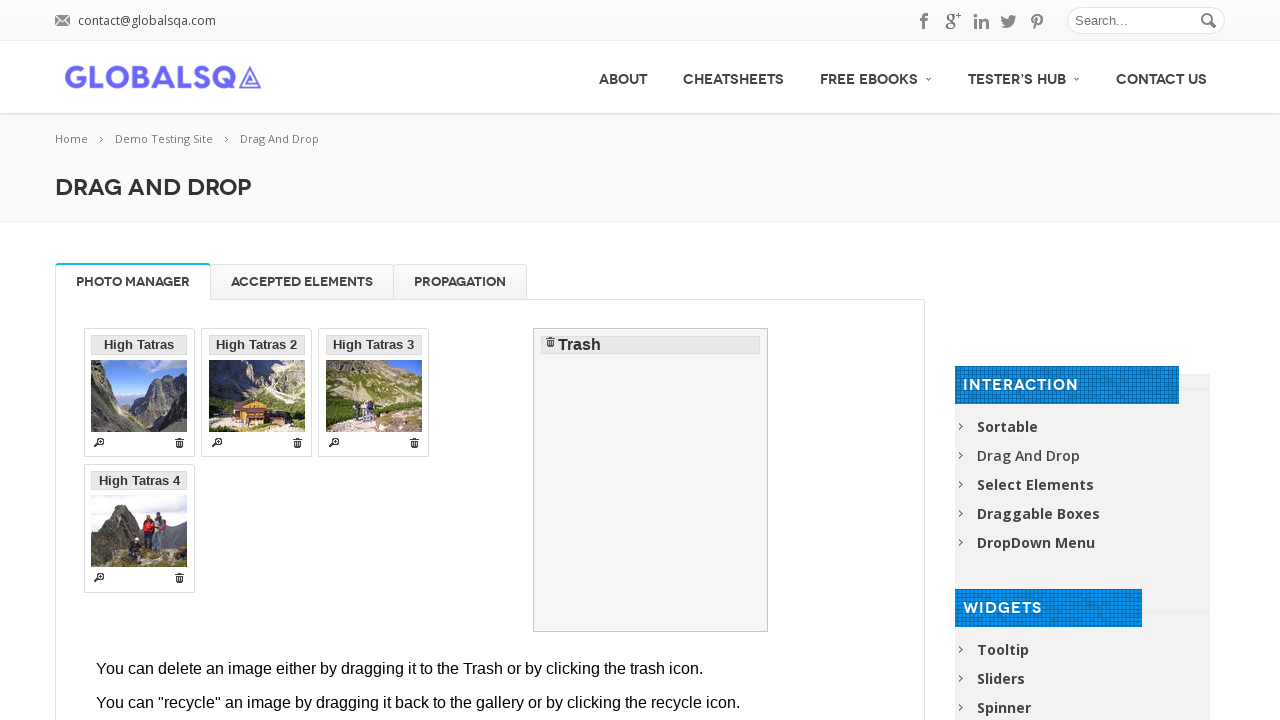

Right-clicked on About menu item to open context menu
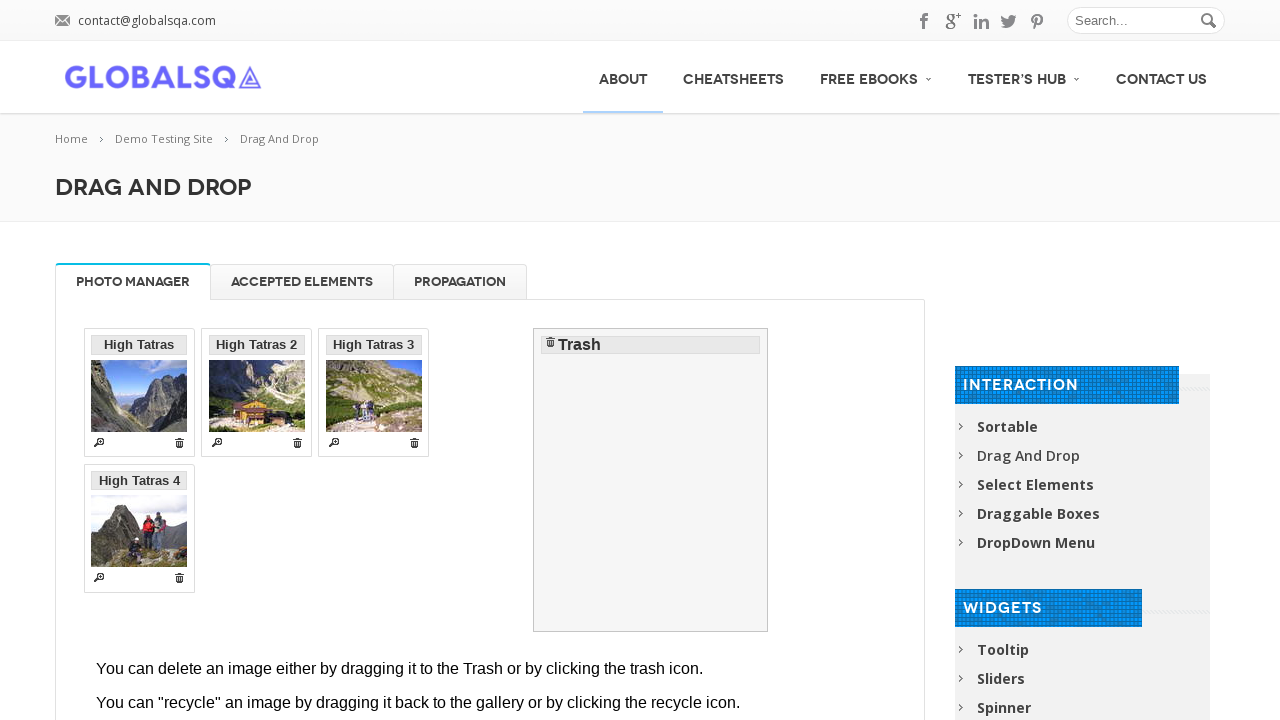

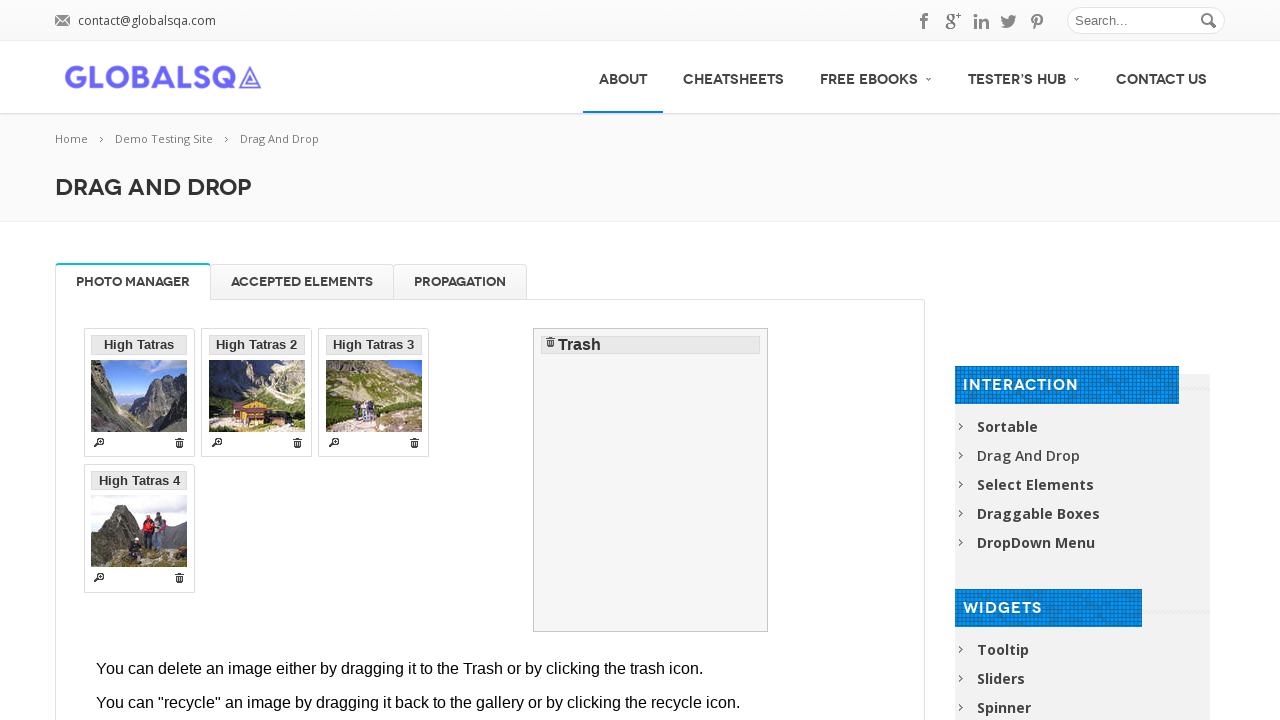